Navigates to testotomasyonu.com and verifies that the URL contains "otomasyon"

Starting URL: https://www.testotomasyonu.com

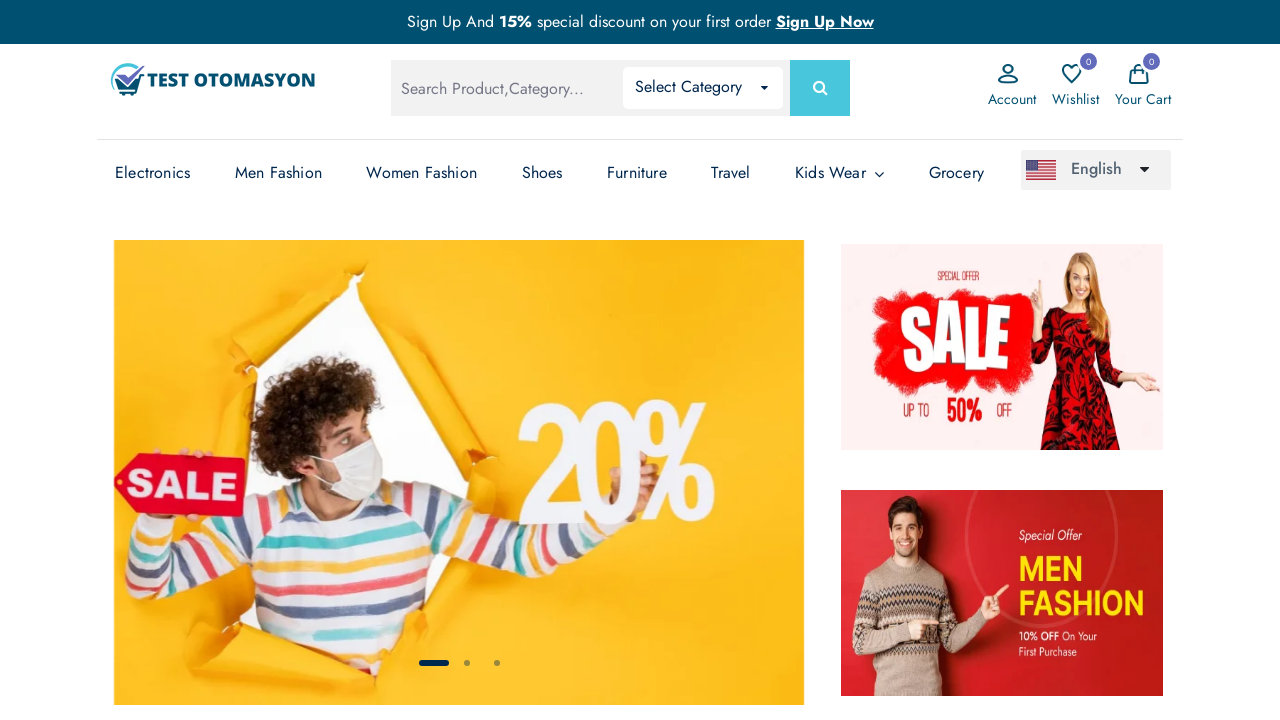

Retrieved current page URL
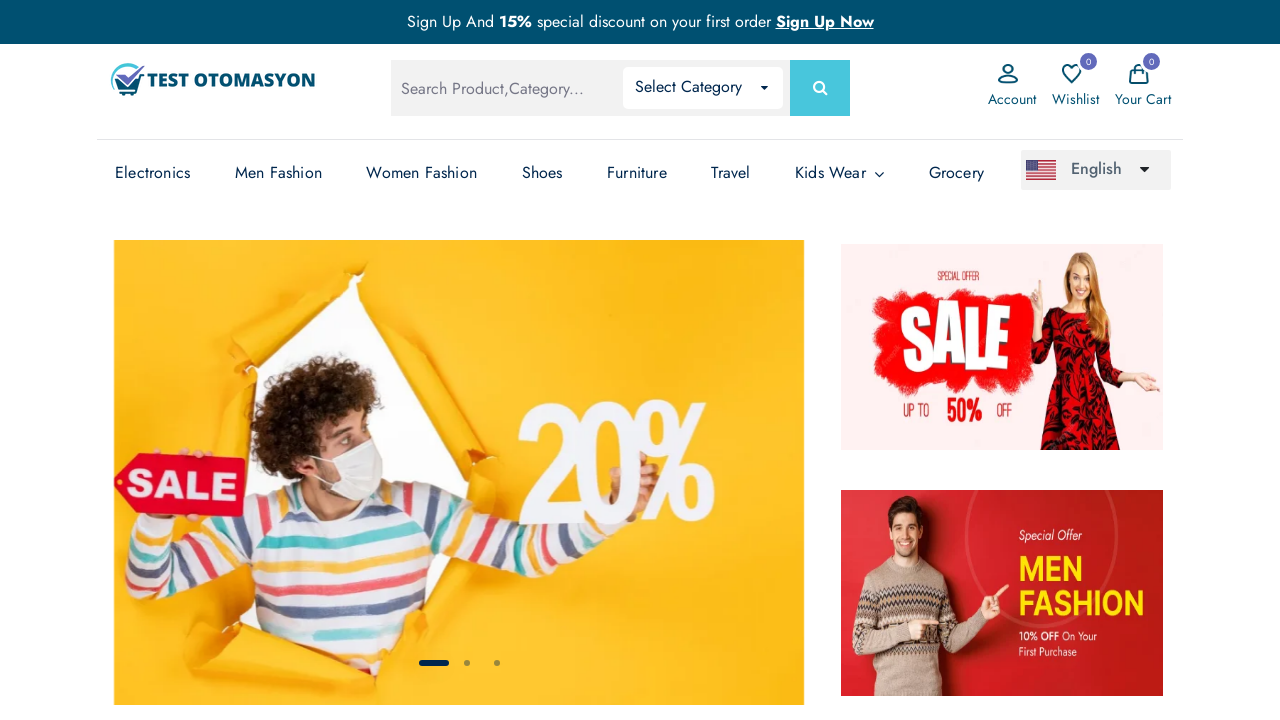

Verified that URL contains 'otomasyon'
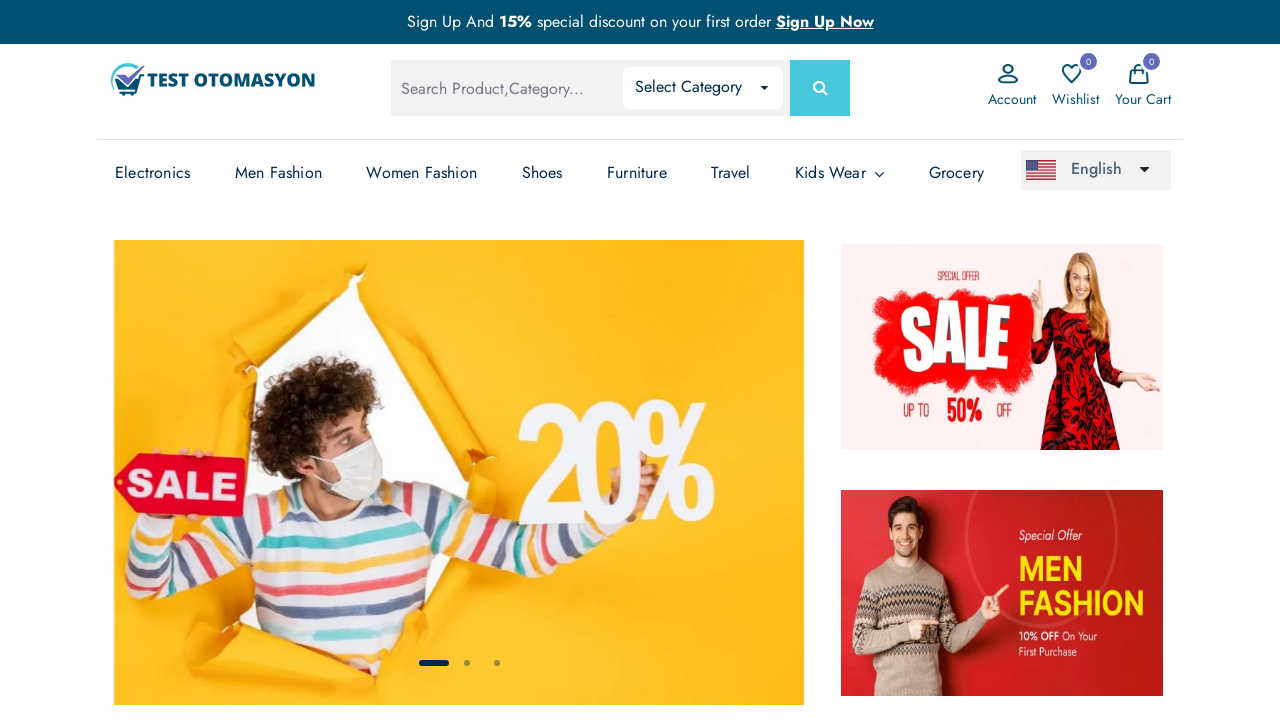

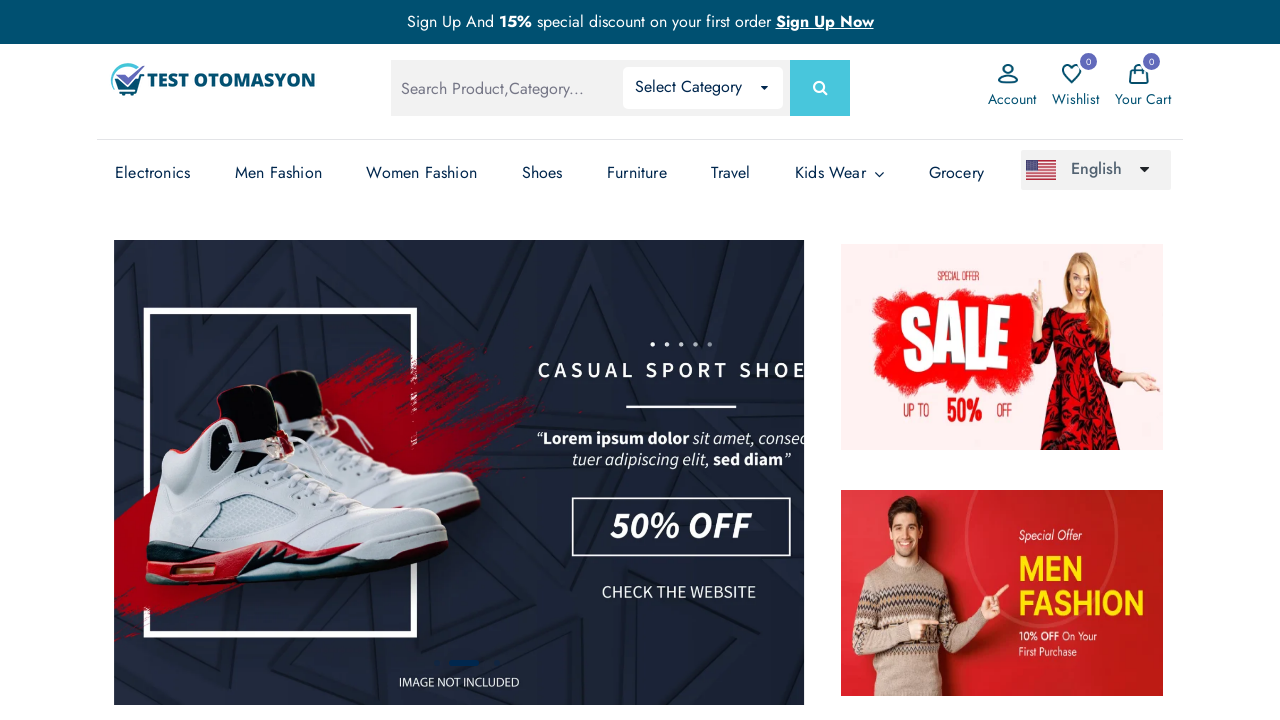